Tests alert handling functionality by triggering different types of alerts and interacting with them

Starting URL: https://www.rahulshettyacademy.com/AutomationPractice/

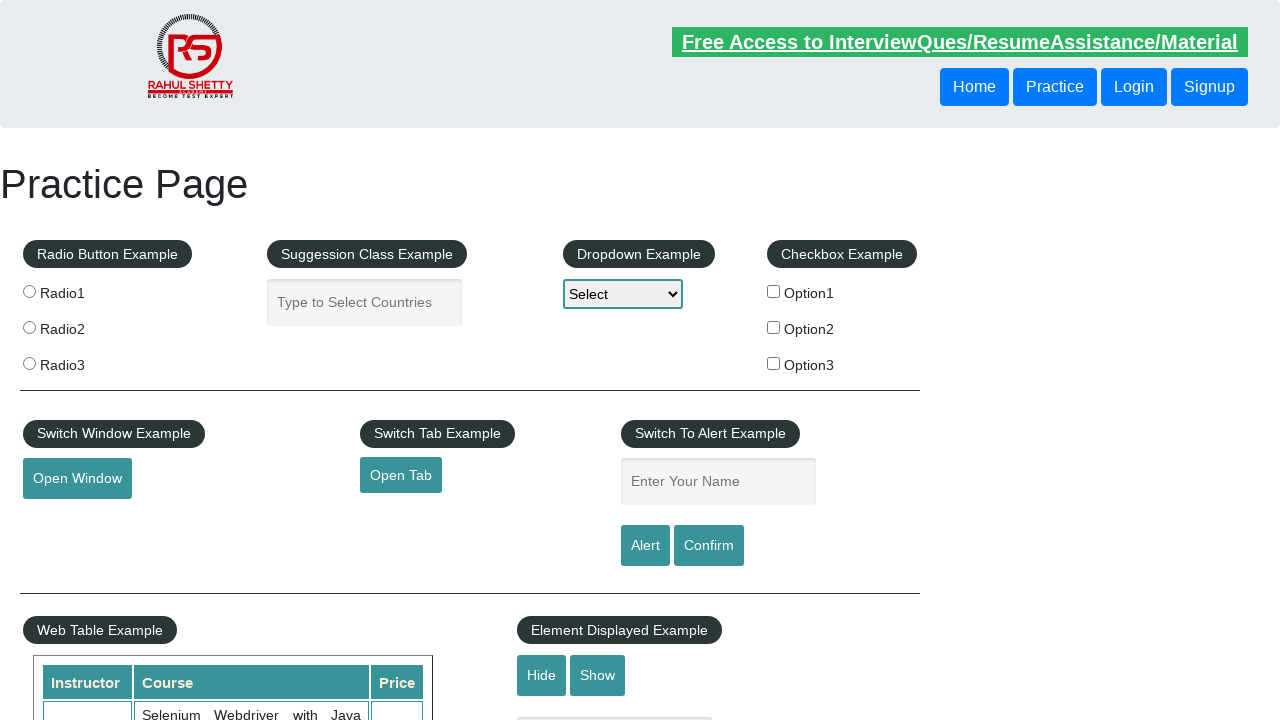

Entered 'Rashed Mahmud' in the name input field on //input[@id='name']
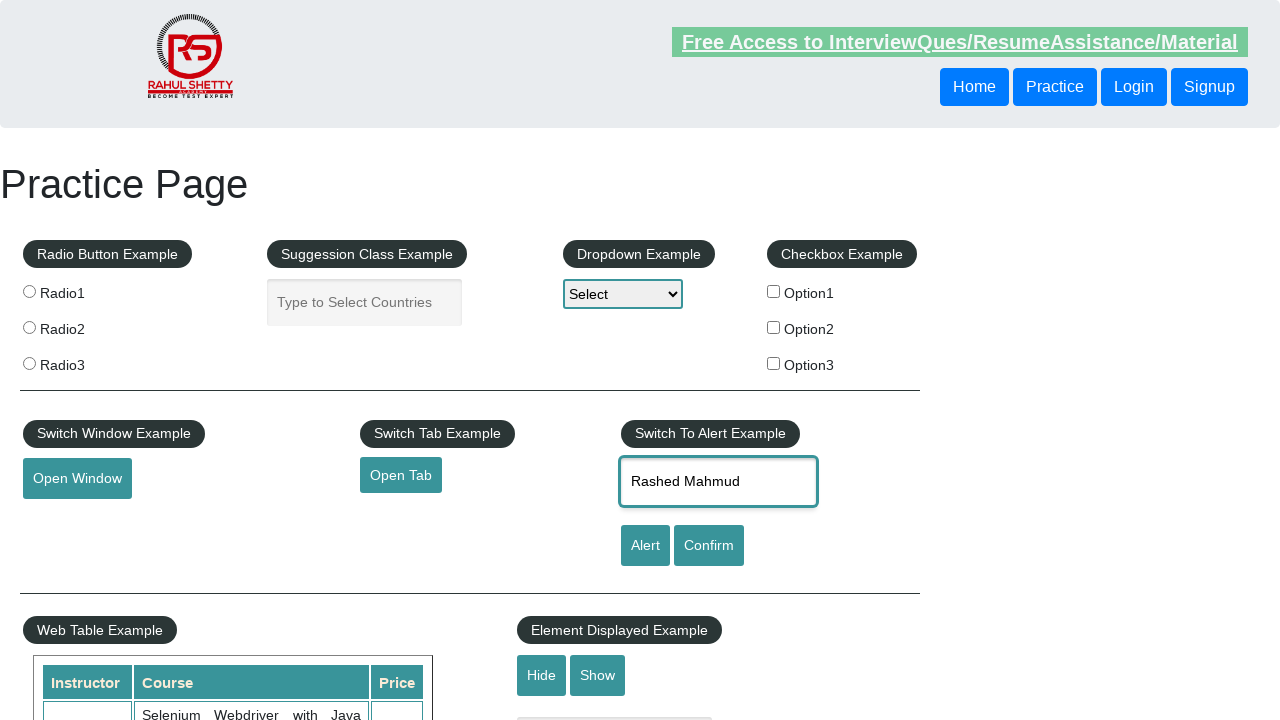

Clicked alert button to trigger alert dialog at (645, 546) on xpath=//input[@id='alertbtn']
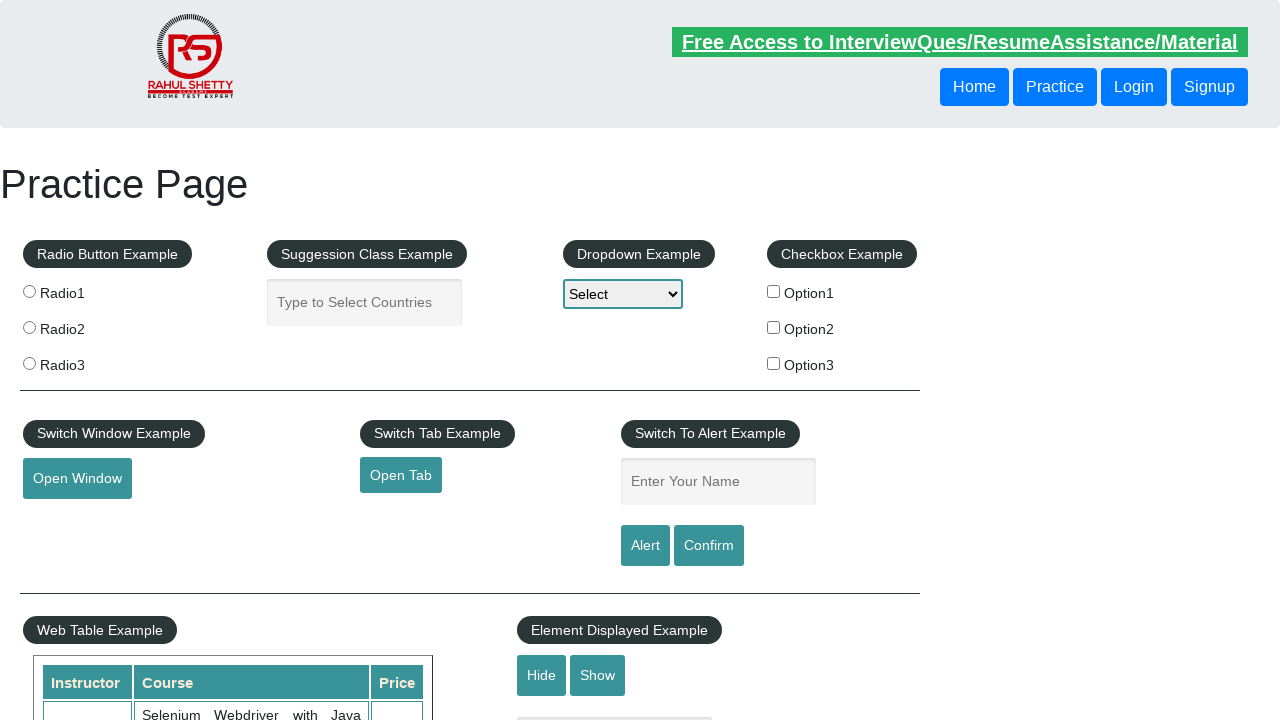

Accepted the alert dialog
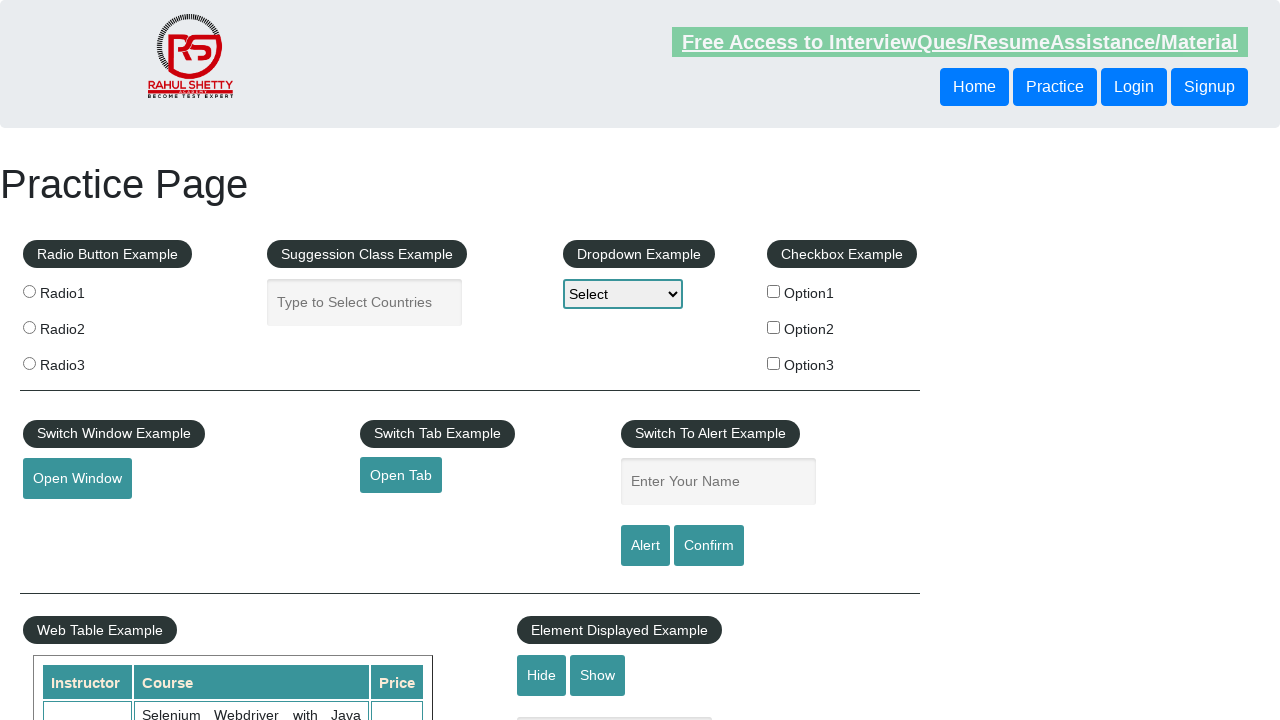

Clicked confirm button to trigger confirmation dialog at (709, 546) on xpath=//input[@id='confirmbtn']
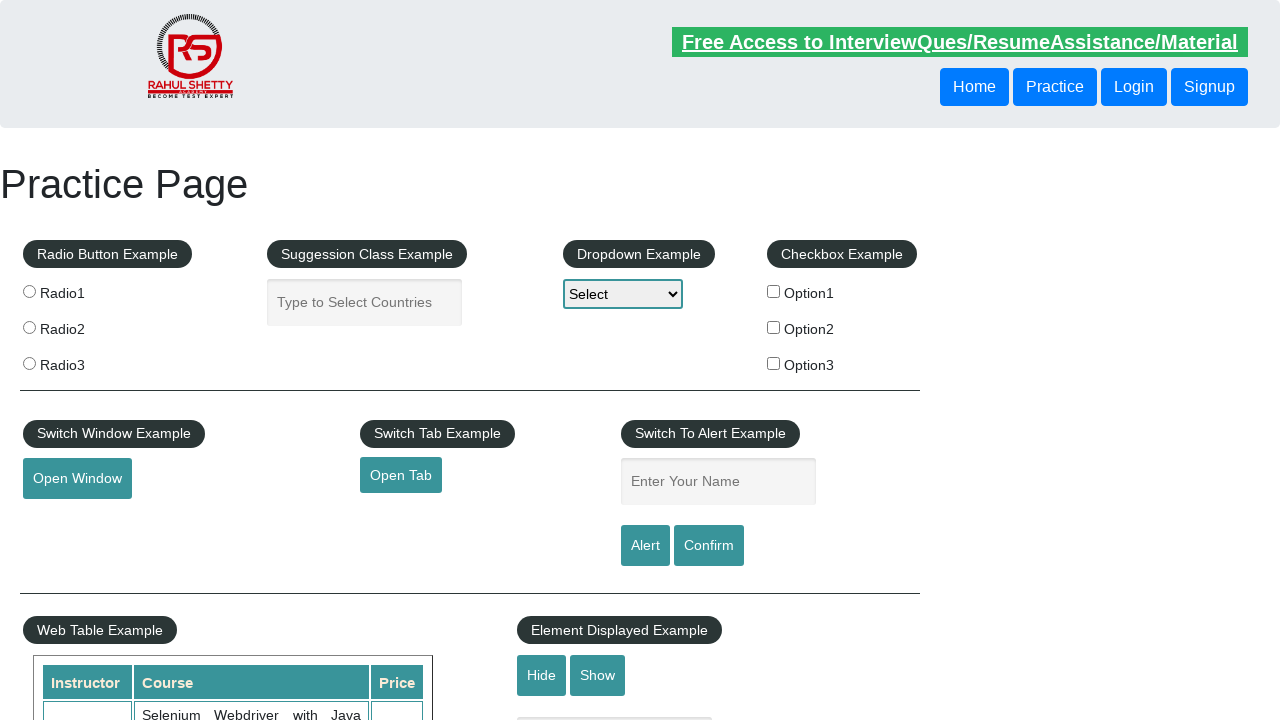

Dismissed the confirmation dialog
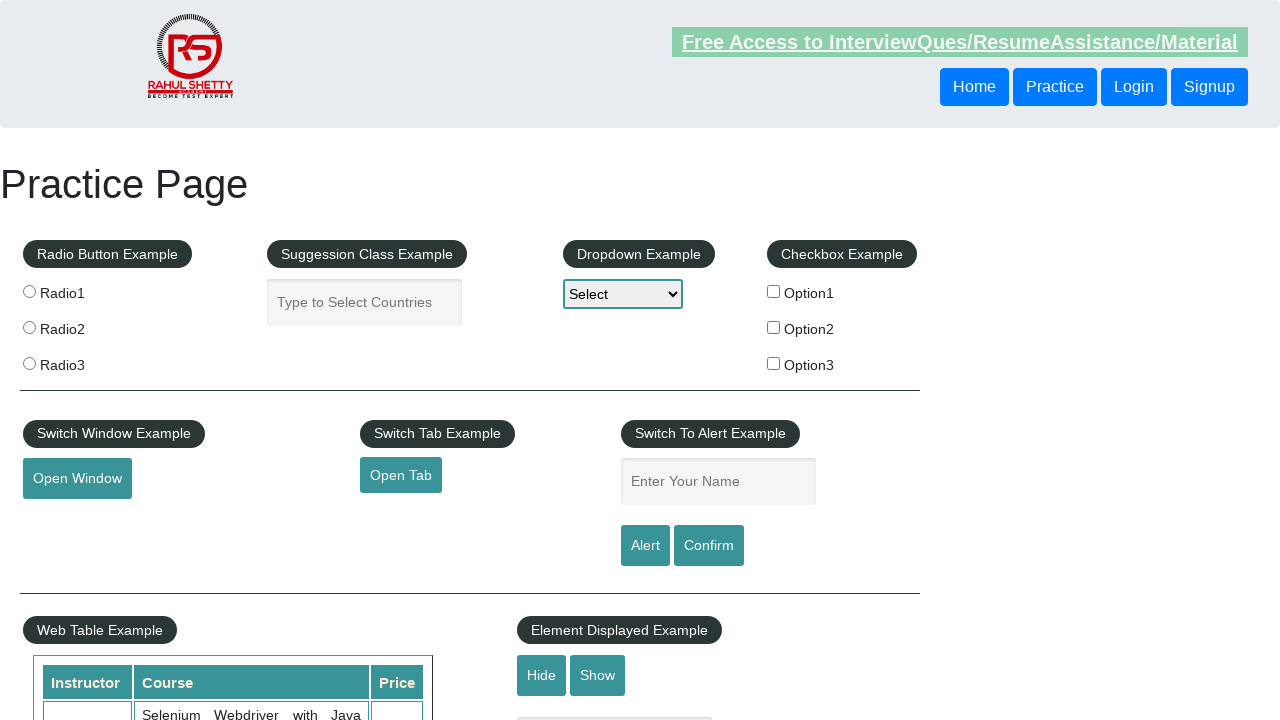

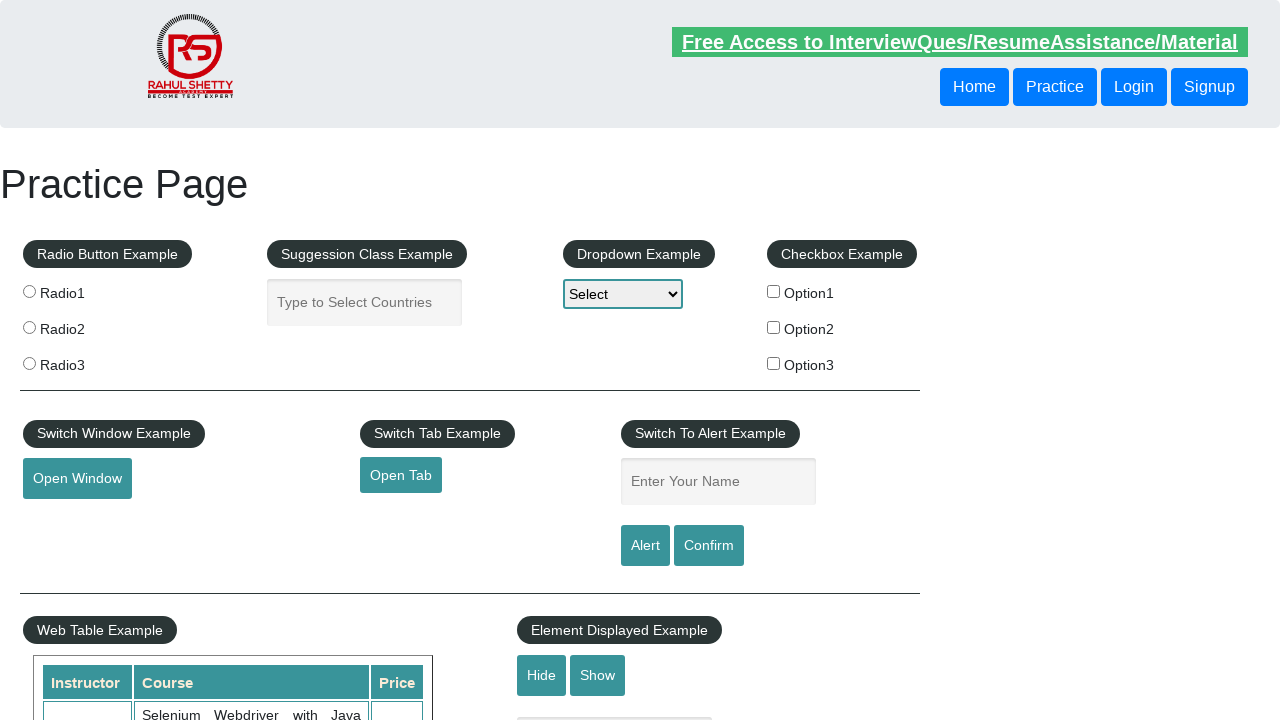